Tests a slow calculator web application by setting a delay value, clicking calculator buttons to perform an addition (7 + 8), and verifying the result equals 15

Starting URL: https://bonigarcia.dev/selenium-webdriver-java/slow-calculator.html

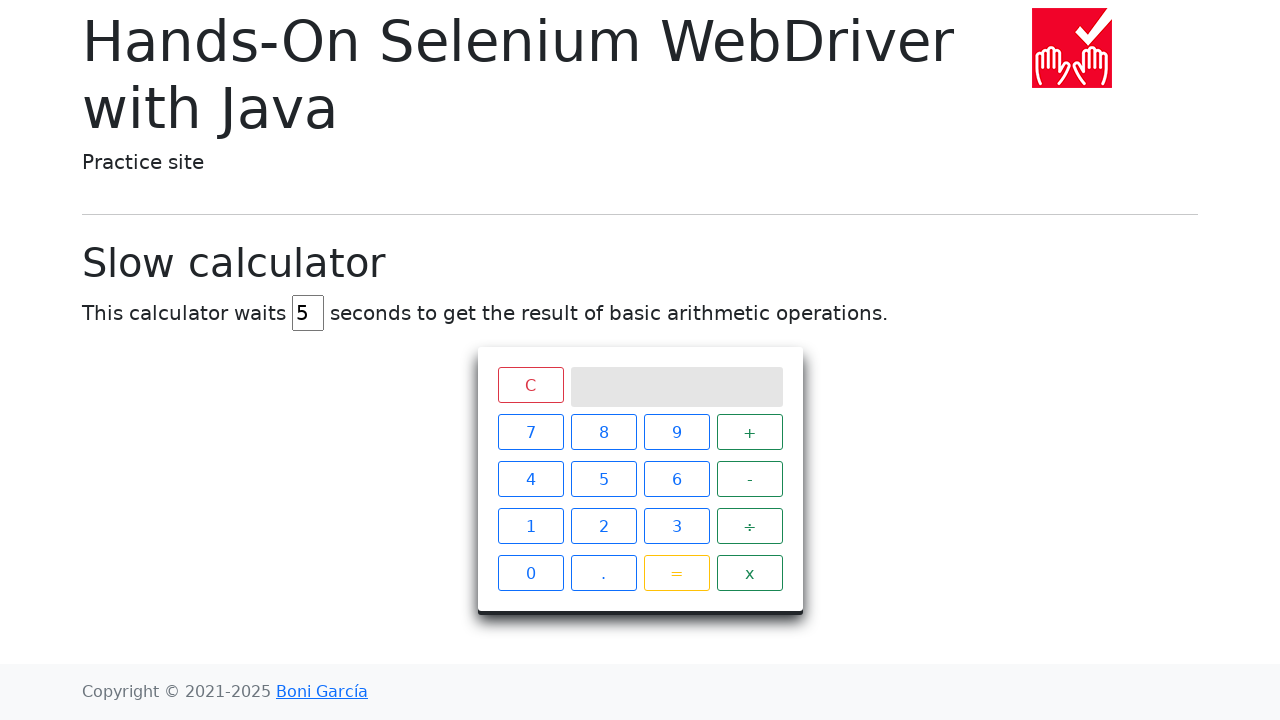

Cleared delay input field on #delay
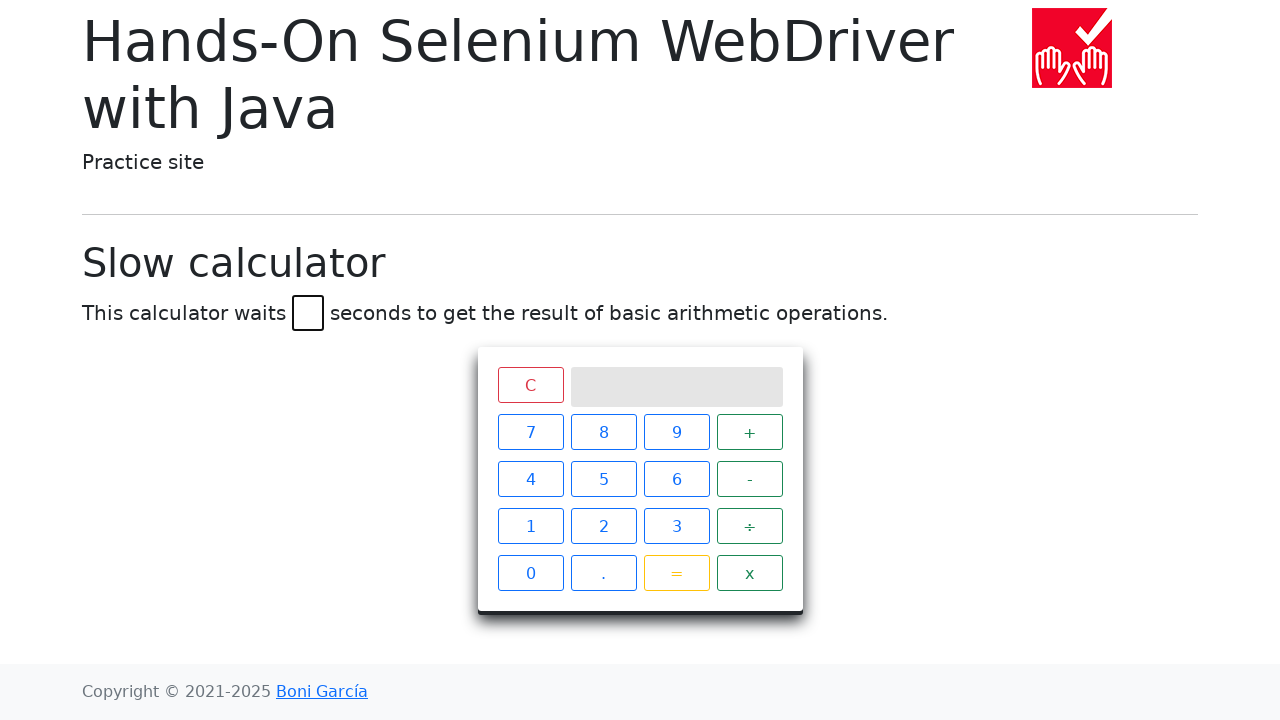

Set delay value to 45 milliseconds on #delay
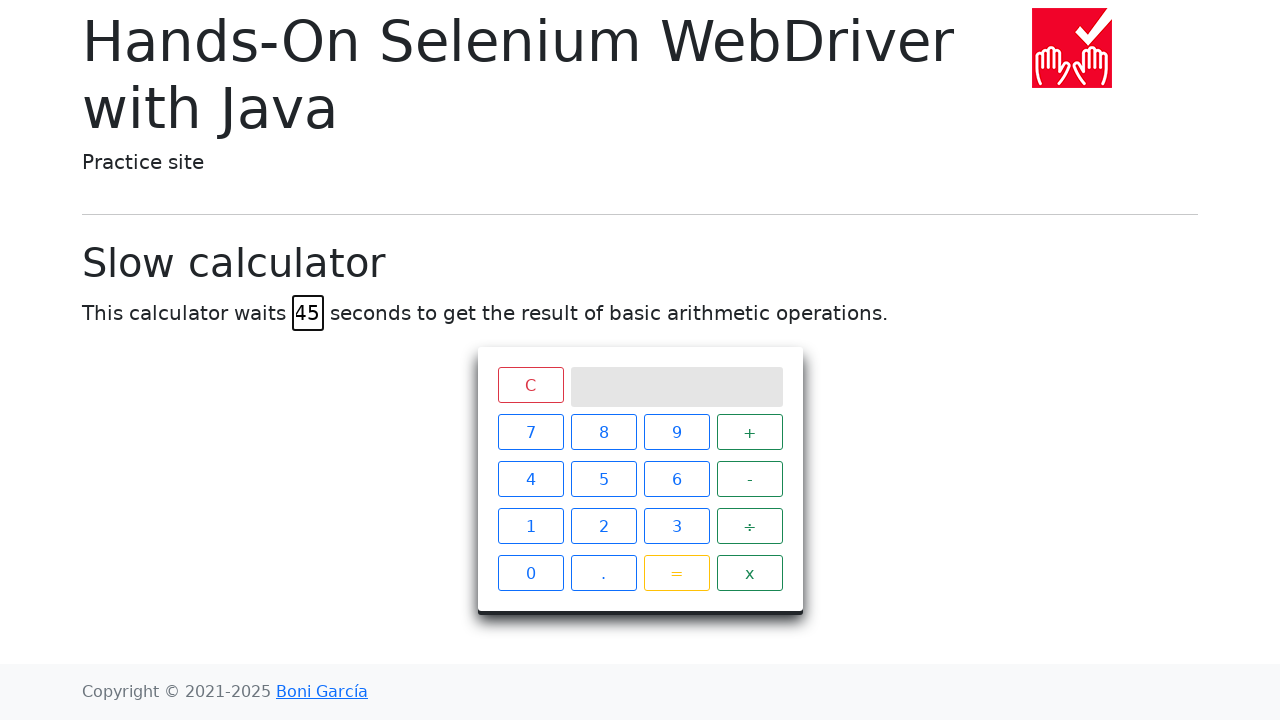

Hovered over button 7 at (530, 432) on #calculator > div.keys > span:nth-child(1)
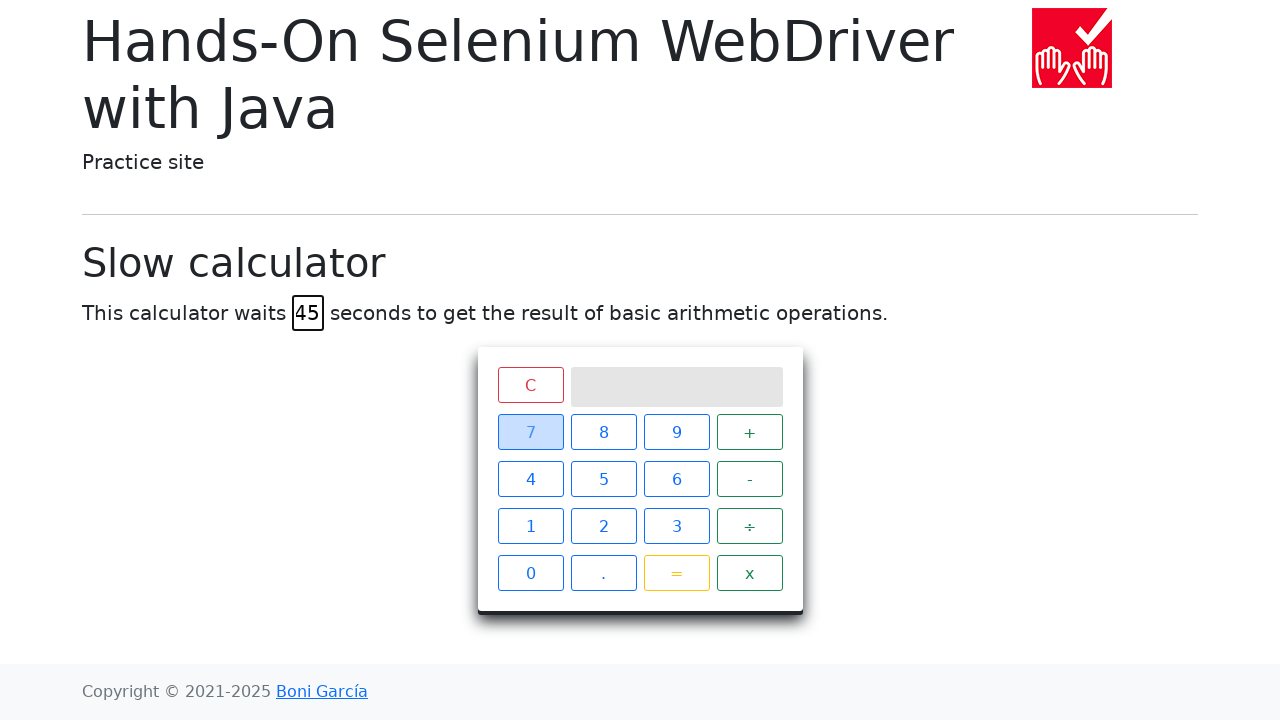

Clicked button 7 (first operand) at (530, 432) on #calculator > div.keys > span:nth-child(1)
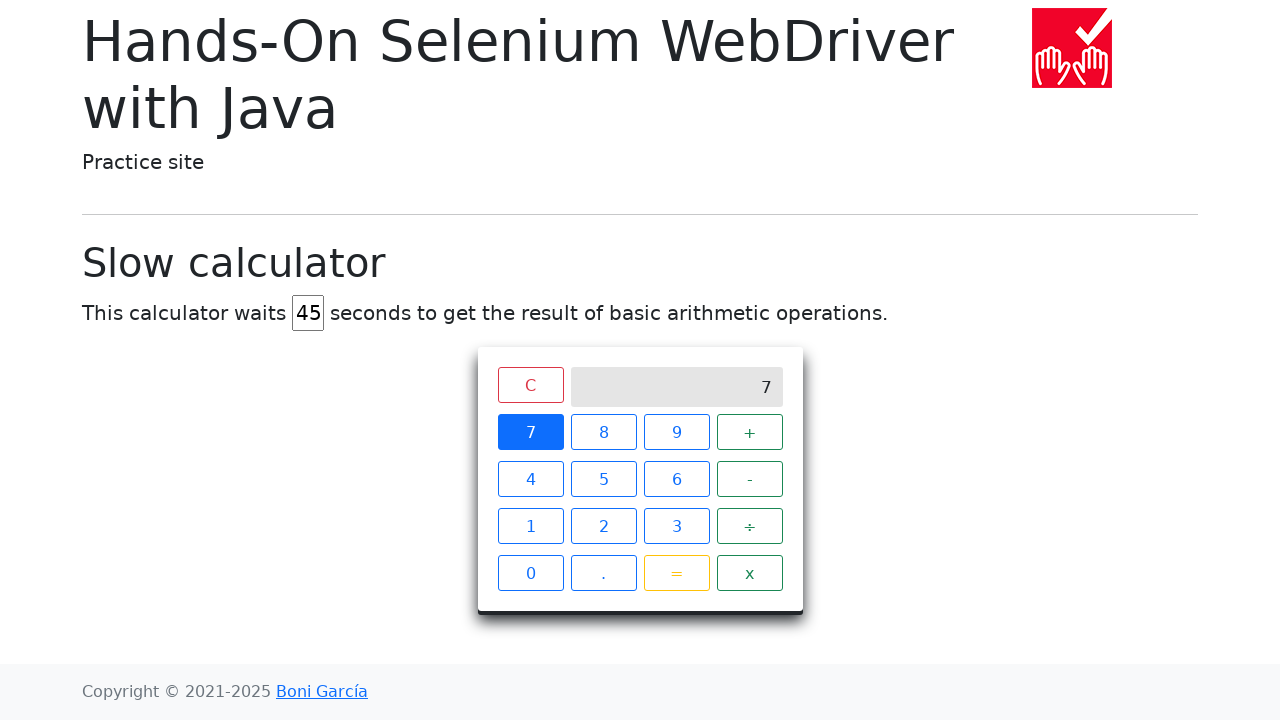

Hovered over addition button at (750, 432) on #calculator > div.keys > span:nth-child(4)
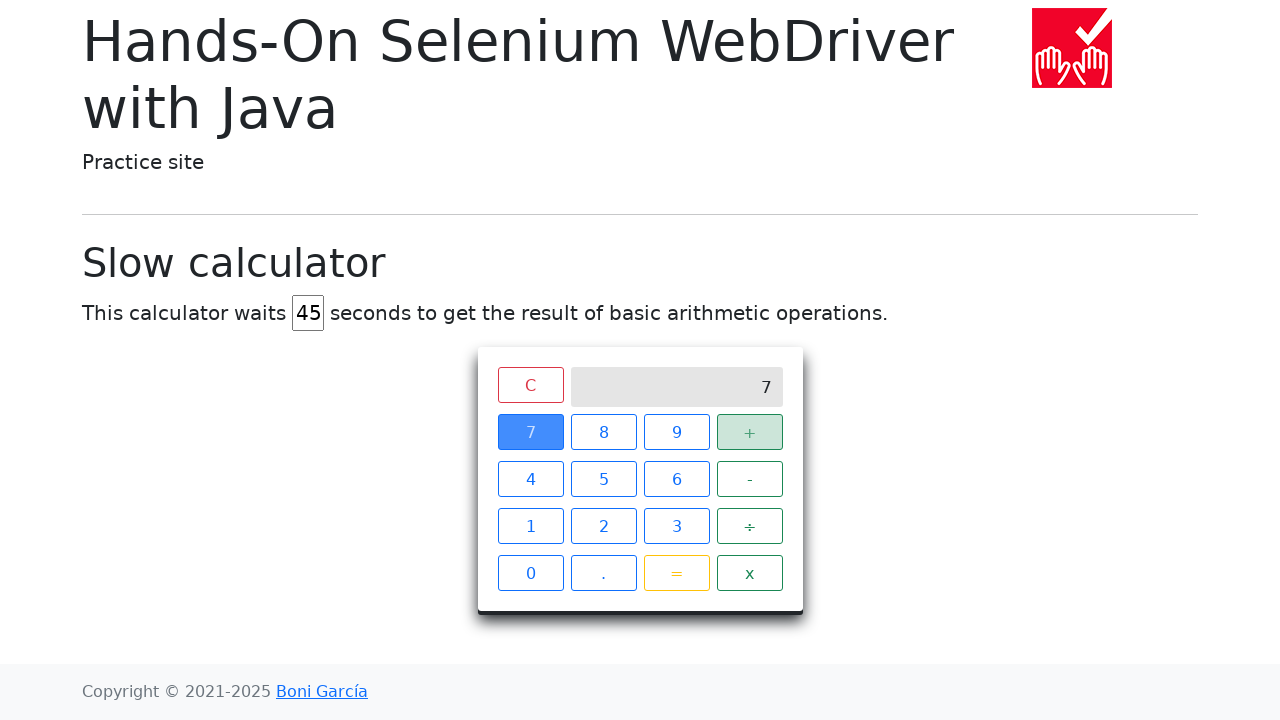

Clicked addition operator button at (750, 432) on #calculator > div.keys > span:nth-child(4)
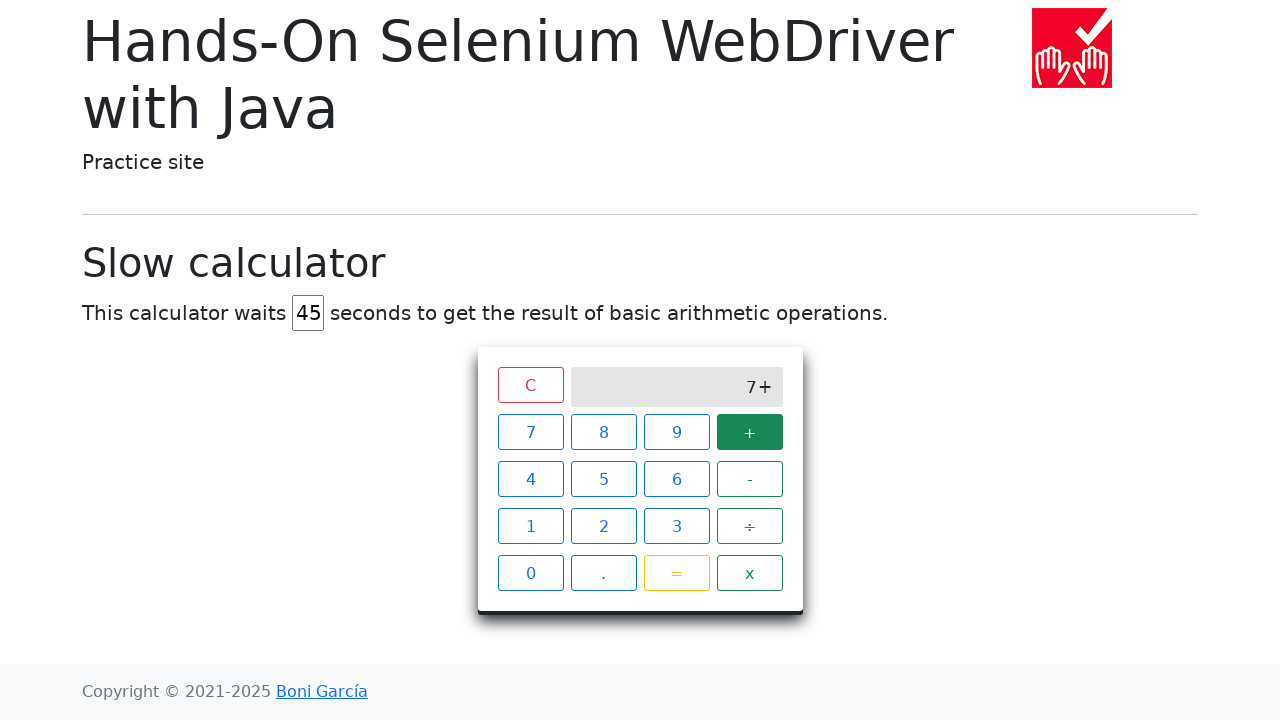

Hovered over button 8 at (604, 432) on #calculator > div.keys > span:nth-child(2)
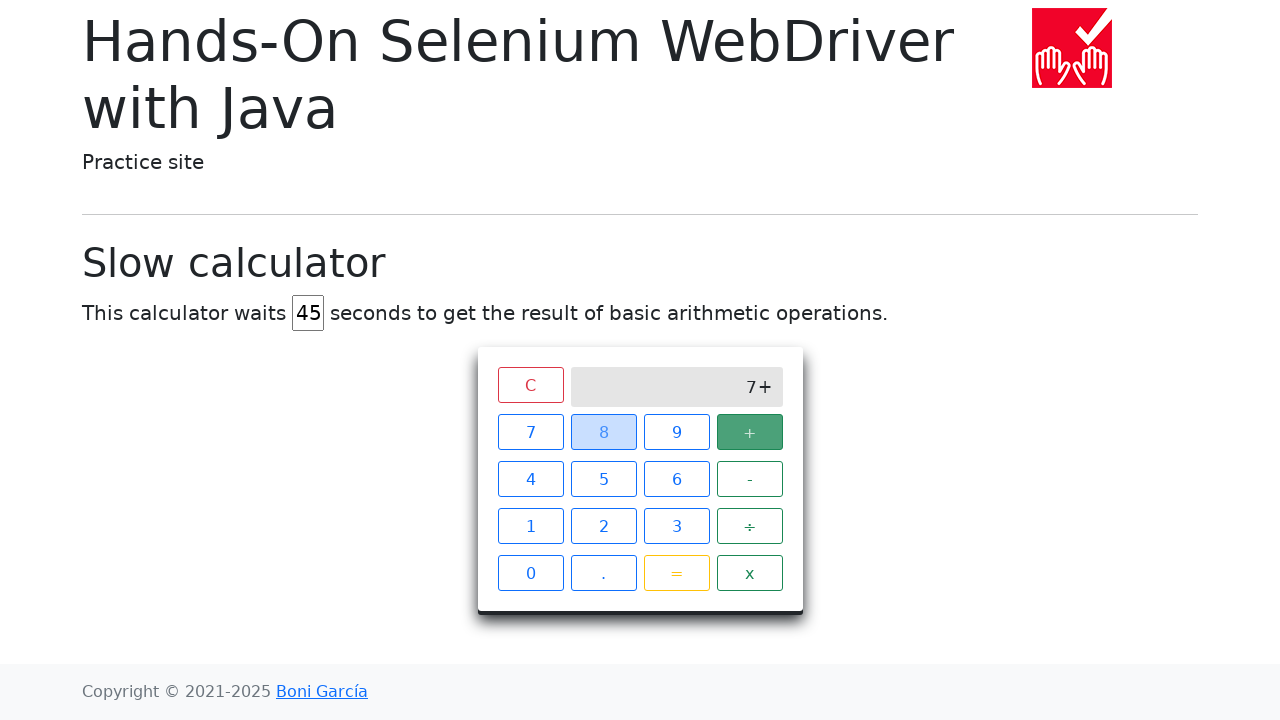

Clicked button 8 (second operand) at (604, 432) on #calculator > div.keys > span:nth-child(2)
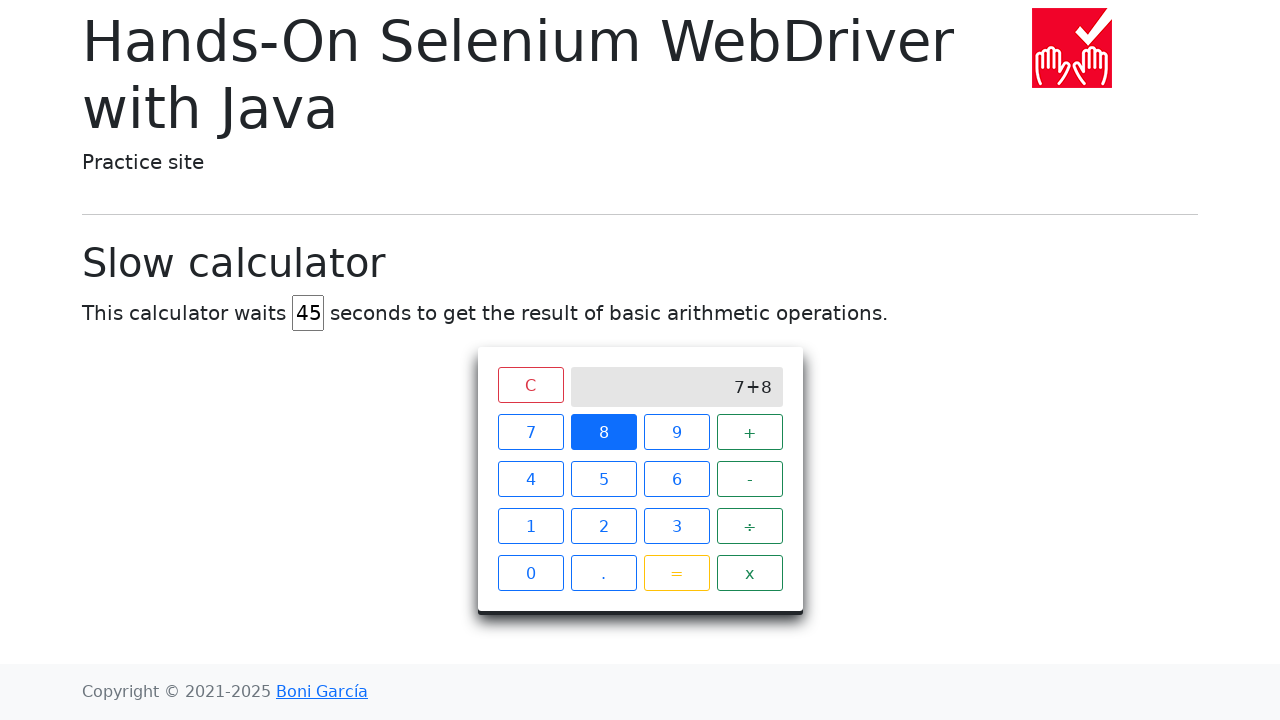

Hovered over equals button at (676, 573) on #calculator > div.keys > span.btn.btn-outline-warning
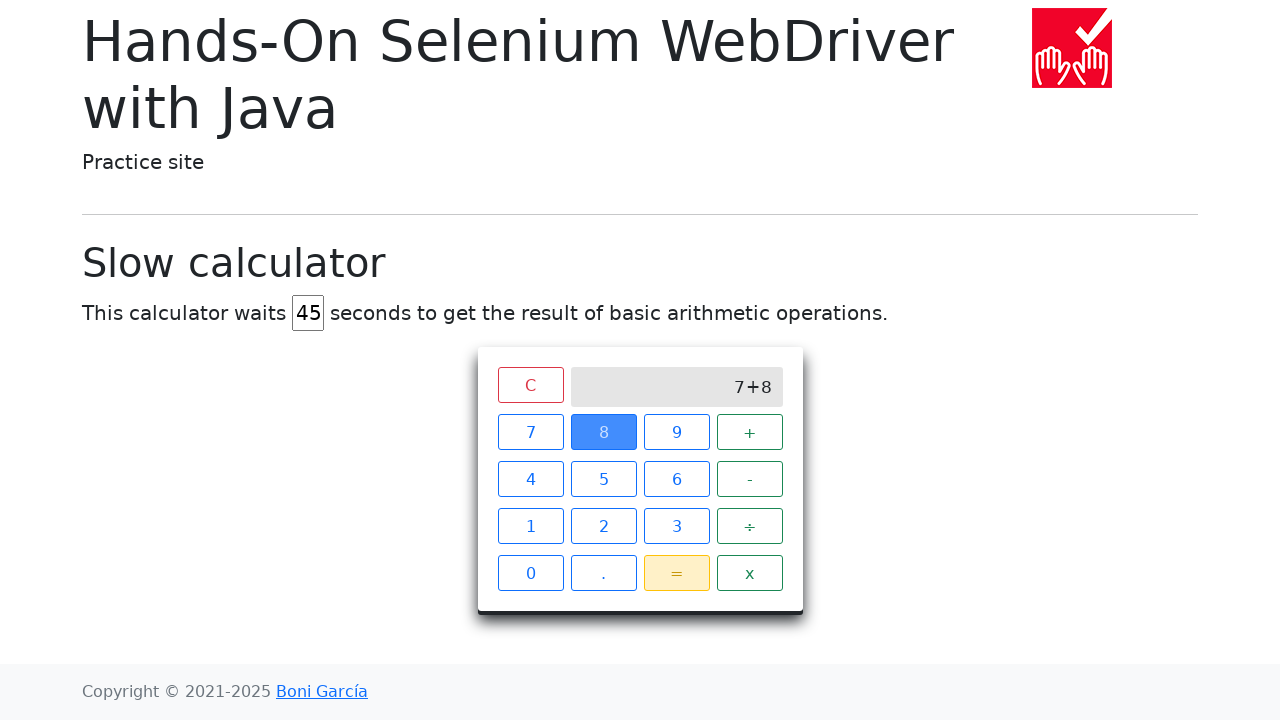

Clicked equals button to calculate result at (676, 573) on #calculator > div.keys > span.btn.btn-outline-warning
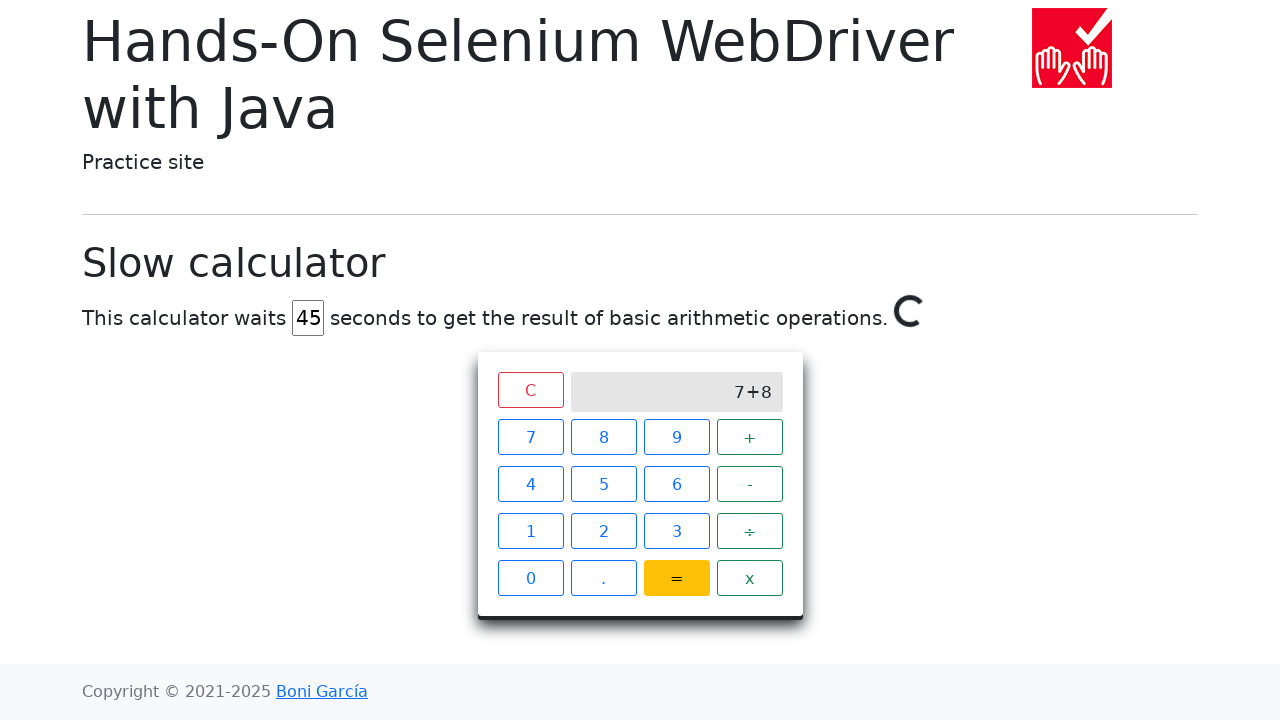

Waited for calculation result to equal 15
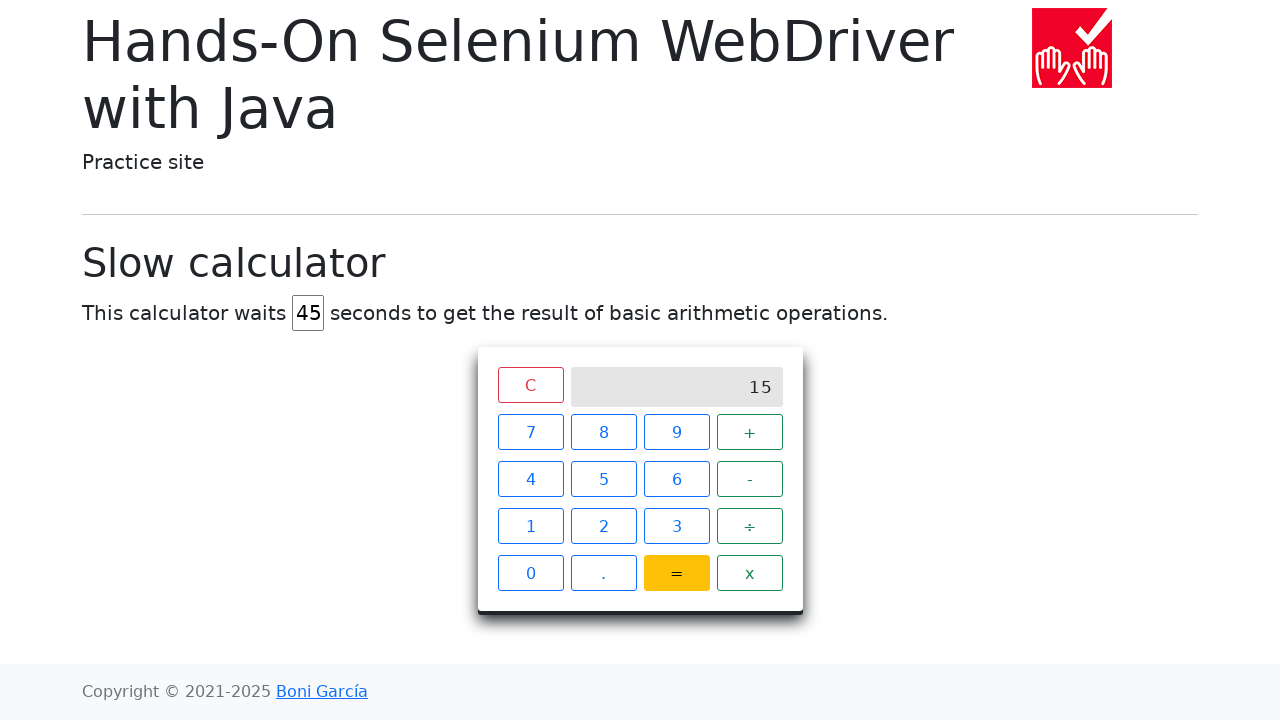

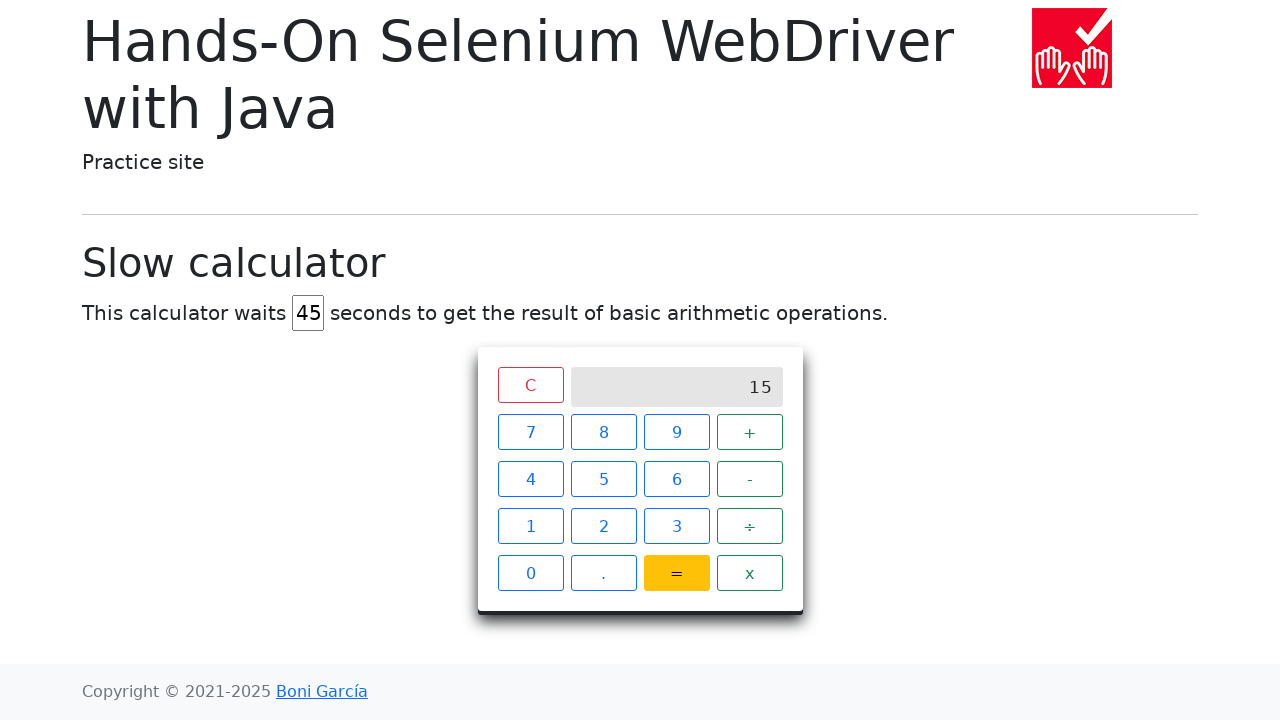